Tests a demo login page by navigating to the Applitools demo site, viewing the login page, clicking the 'Log In' button, and verifying the app page loads.

Starting URL: https://demo.applitools.com/index.html

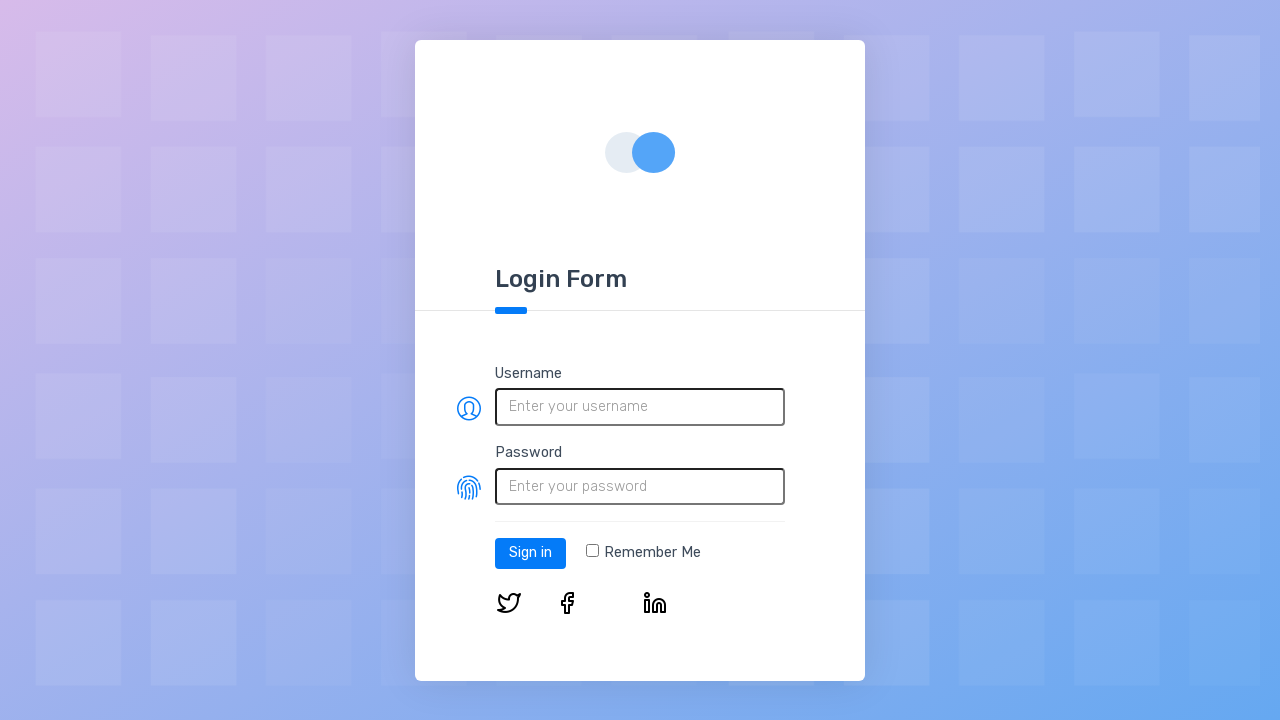

Login page fully loaded (DOM content loaded)
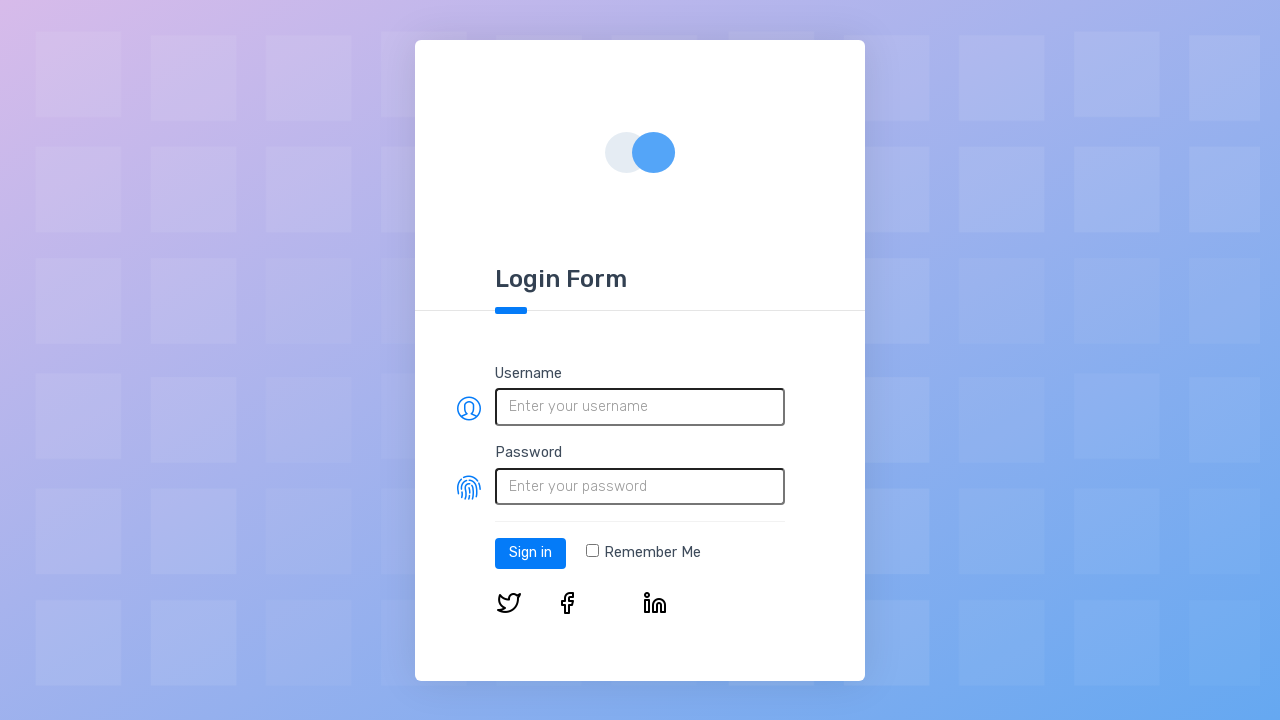

Clicked the 'Log In' button at (530, 553) on #log-in
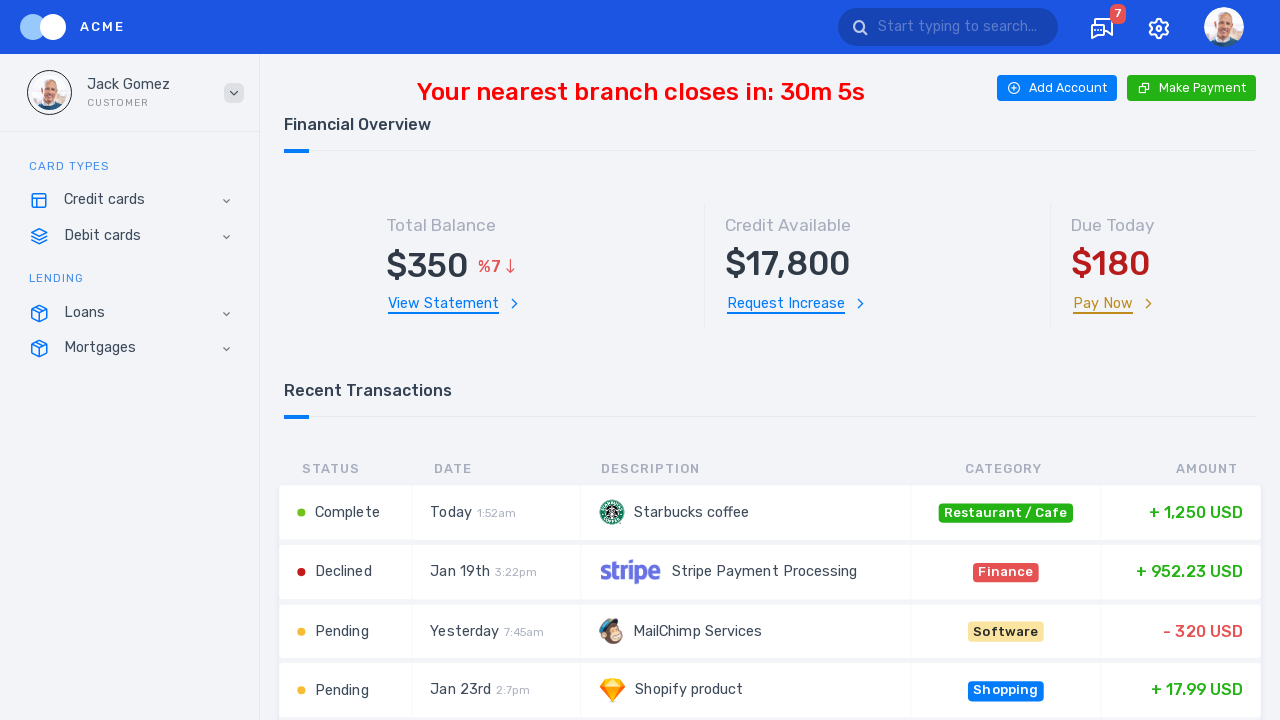

App page fully loaded after login (DOM content loaded)
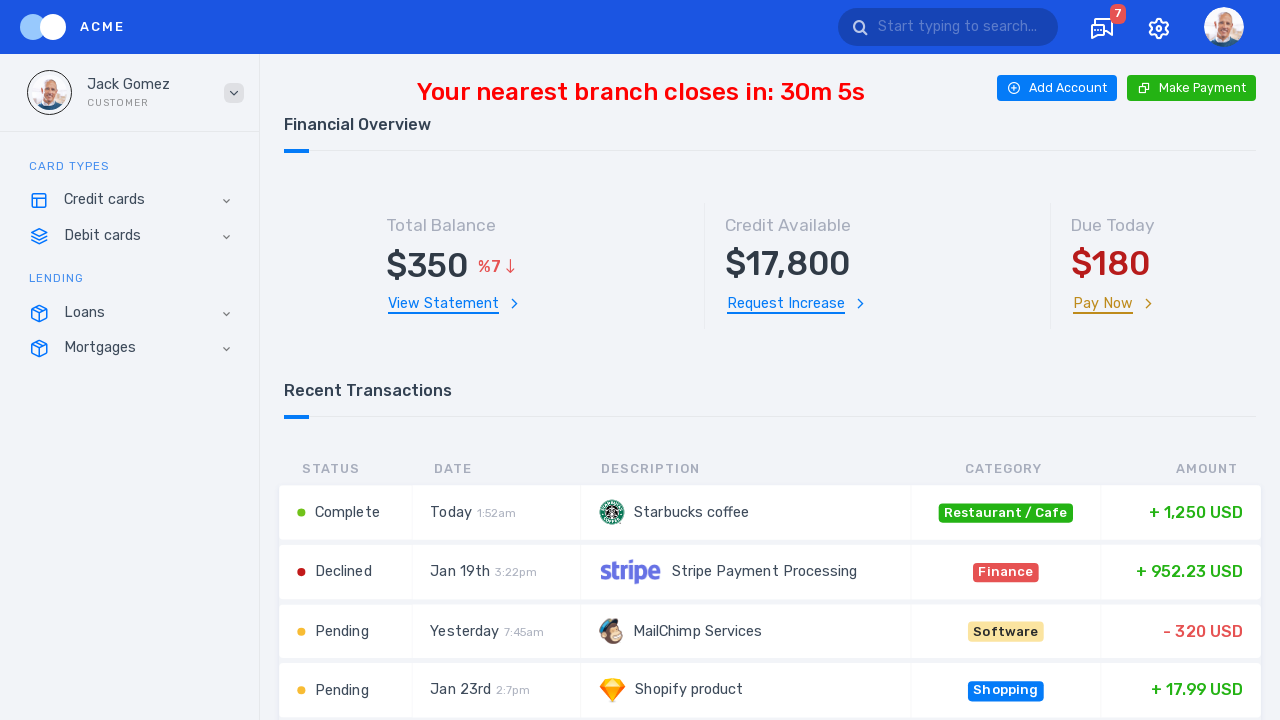

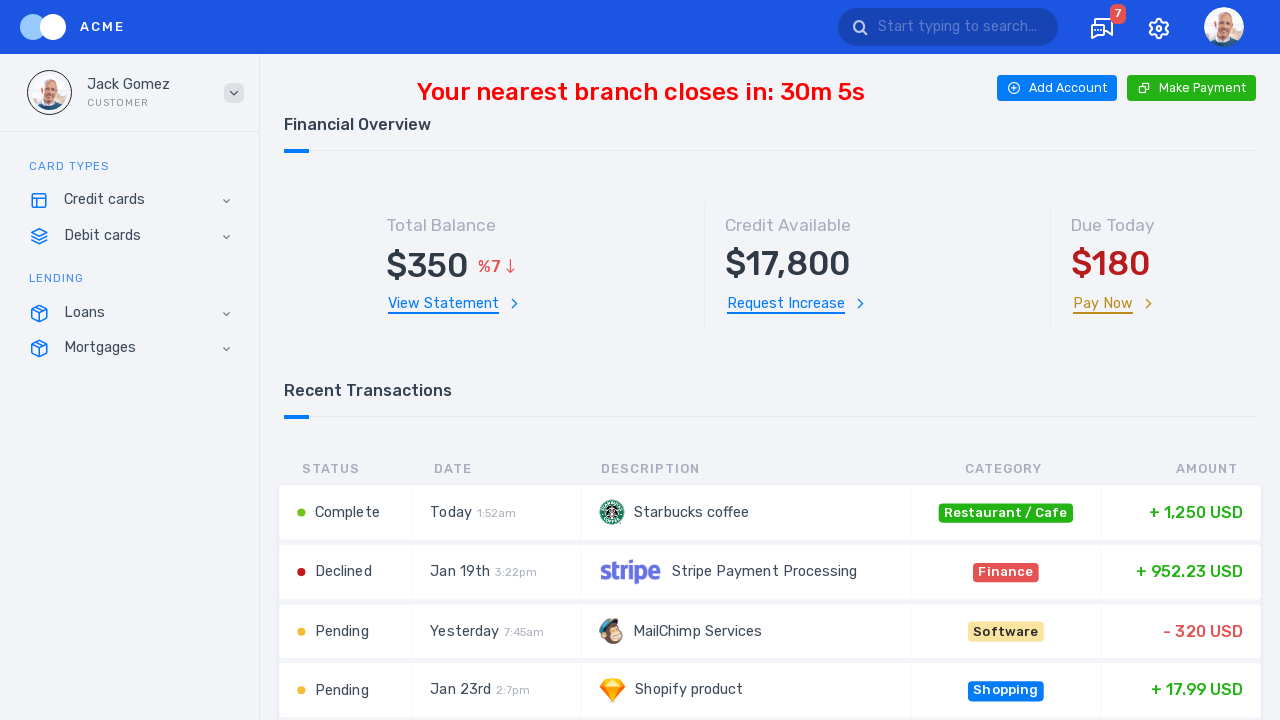